Tests the XE.com currency converter by selecting a source currency (EUR), selecting a target currency (PLN), and clicking the convert button to view exchange rates.

Starting URL: https://www.xe.com

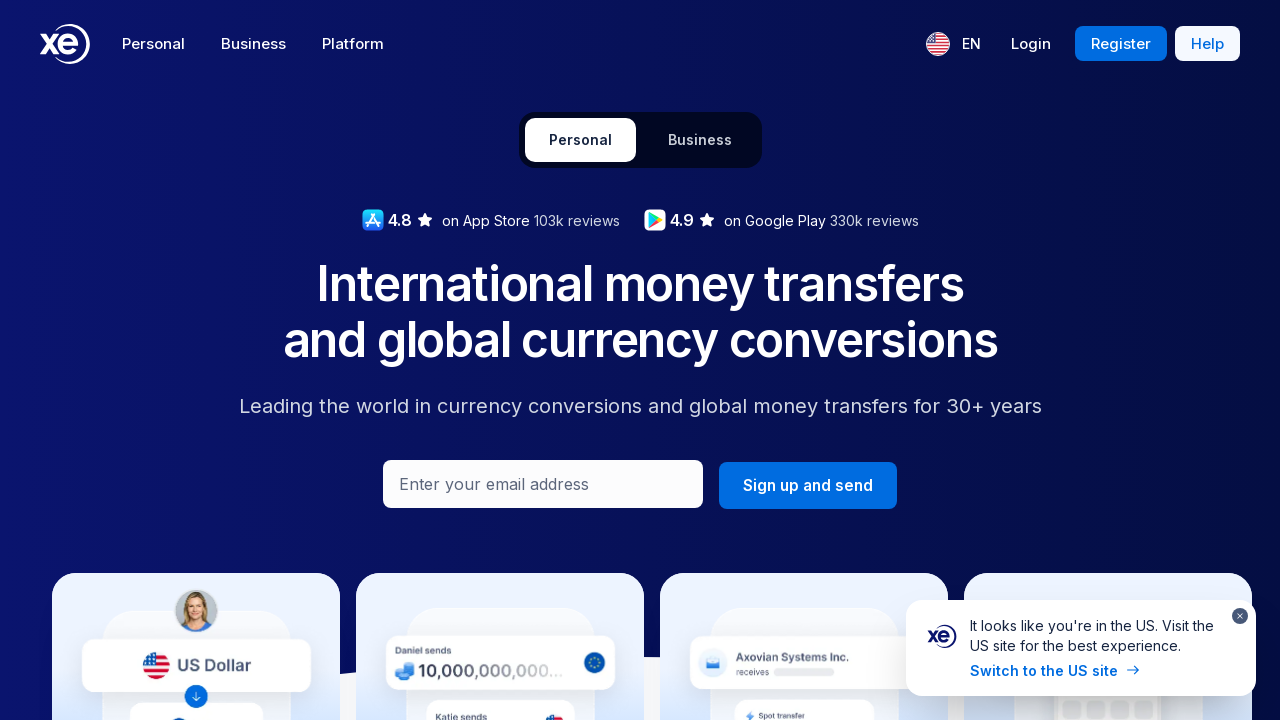

Clicked the 'From' currency dropdown at (641, 361) on #midmarketFromCurrency
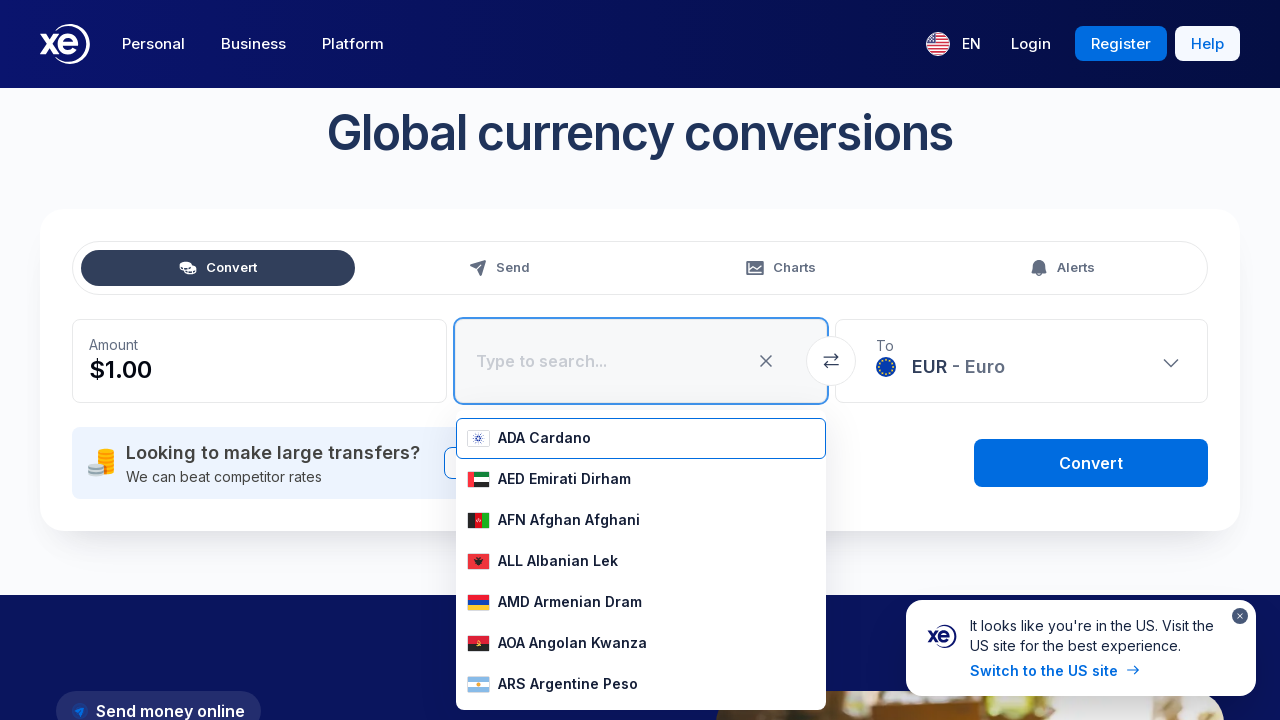

Filled source currency field with 'EUR' on #midmarketFromCurrency input
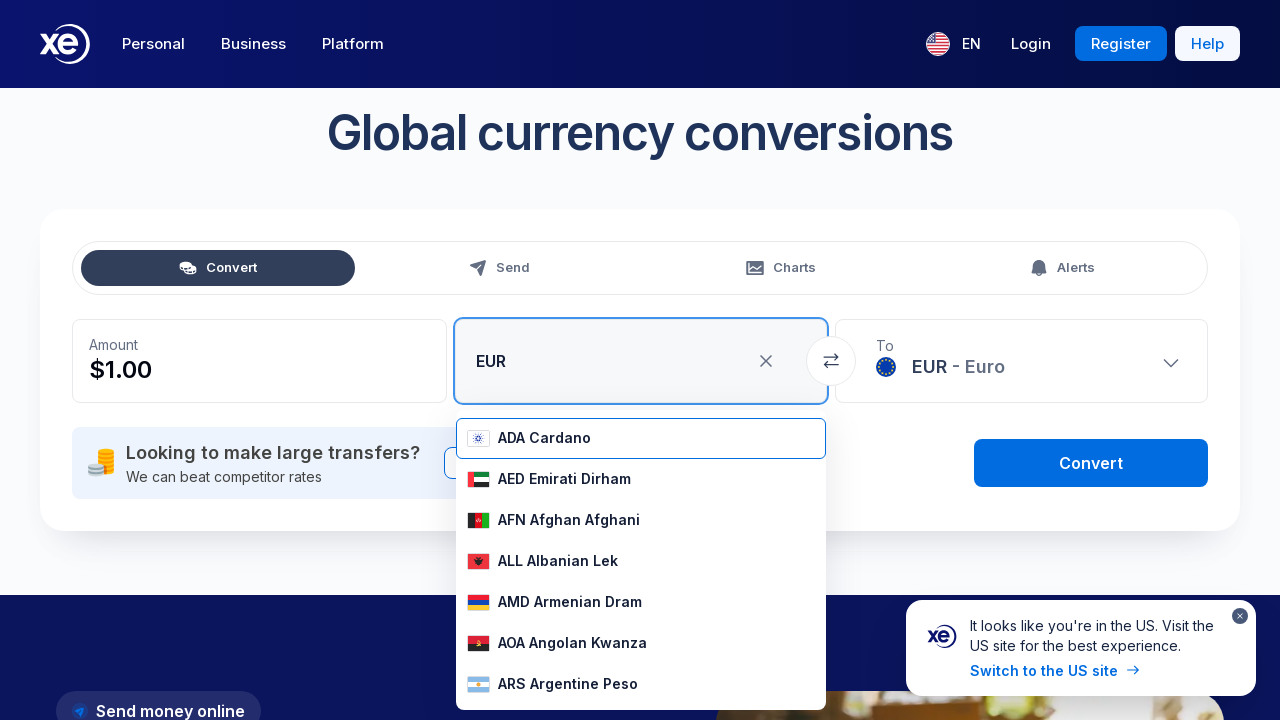

Pressed Enter to confirm EUR selection
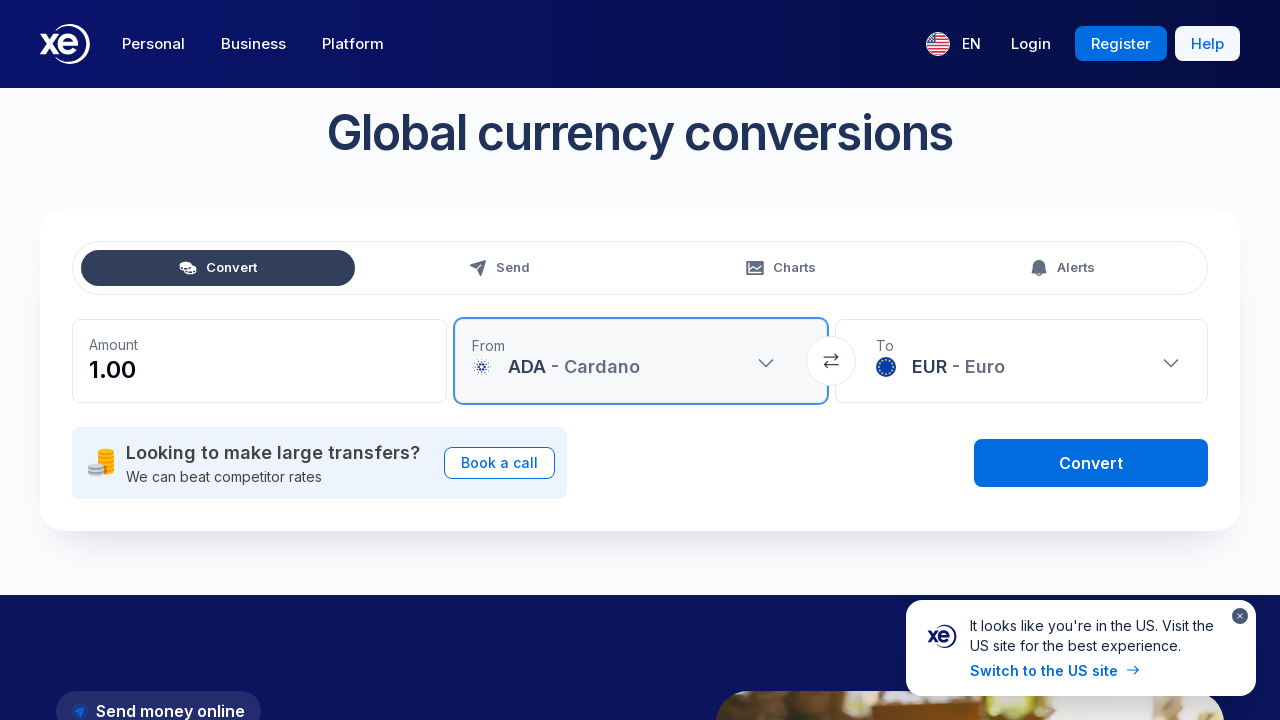

Waited for EUR selection to register
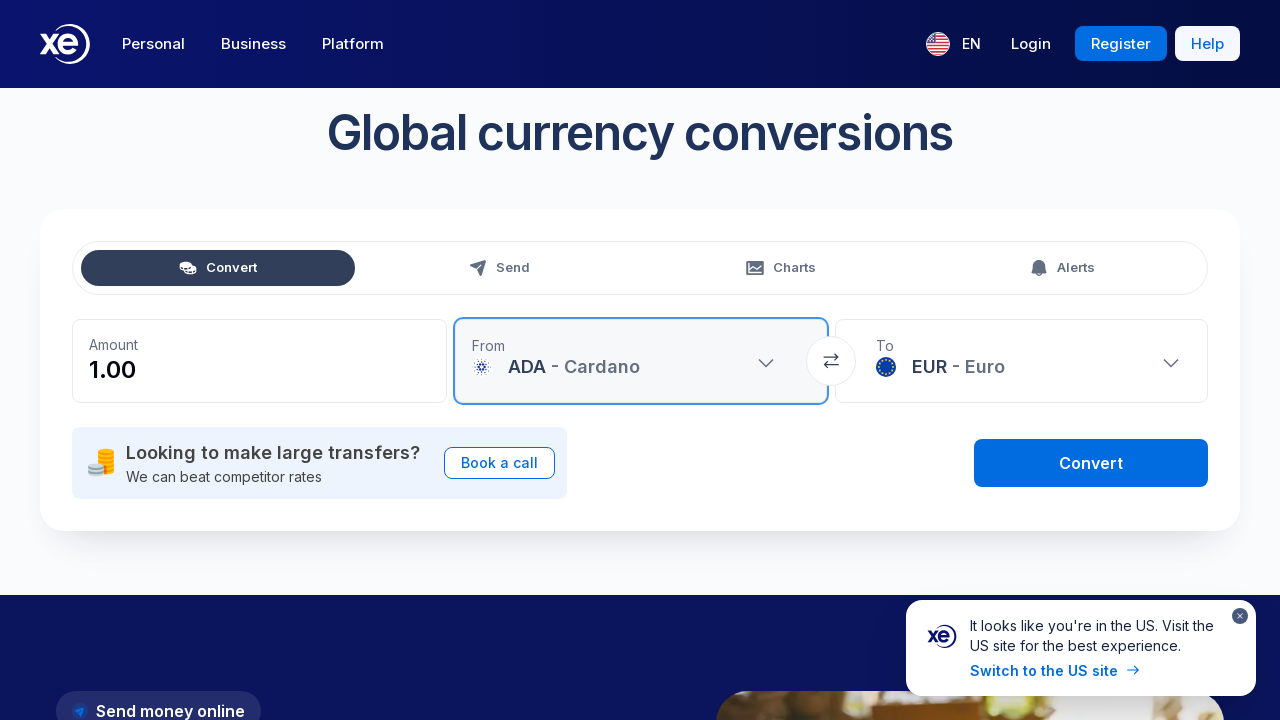

Clicked the 'To' currency dropdown at (1022, 361) on #midmarketToCurrency
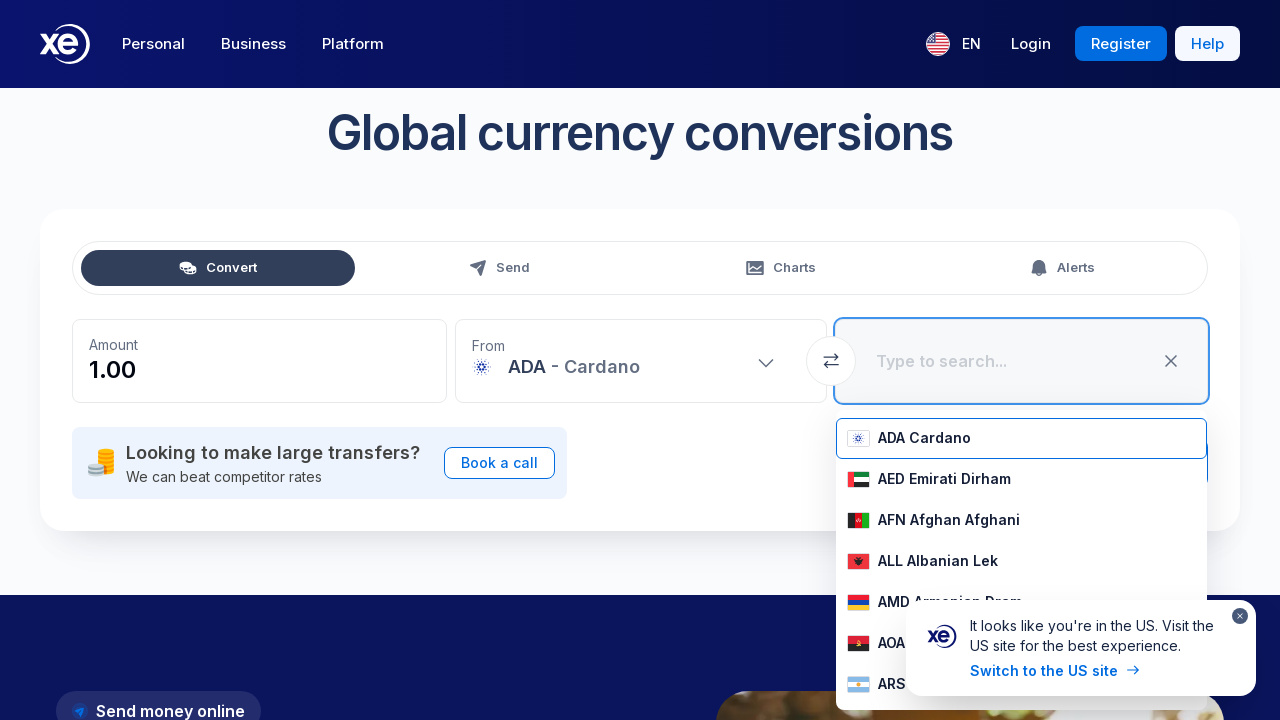

Filled target currency field with 'PLN' on #midmarketToCurrency input
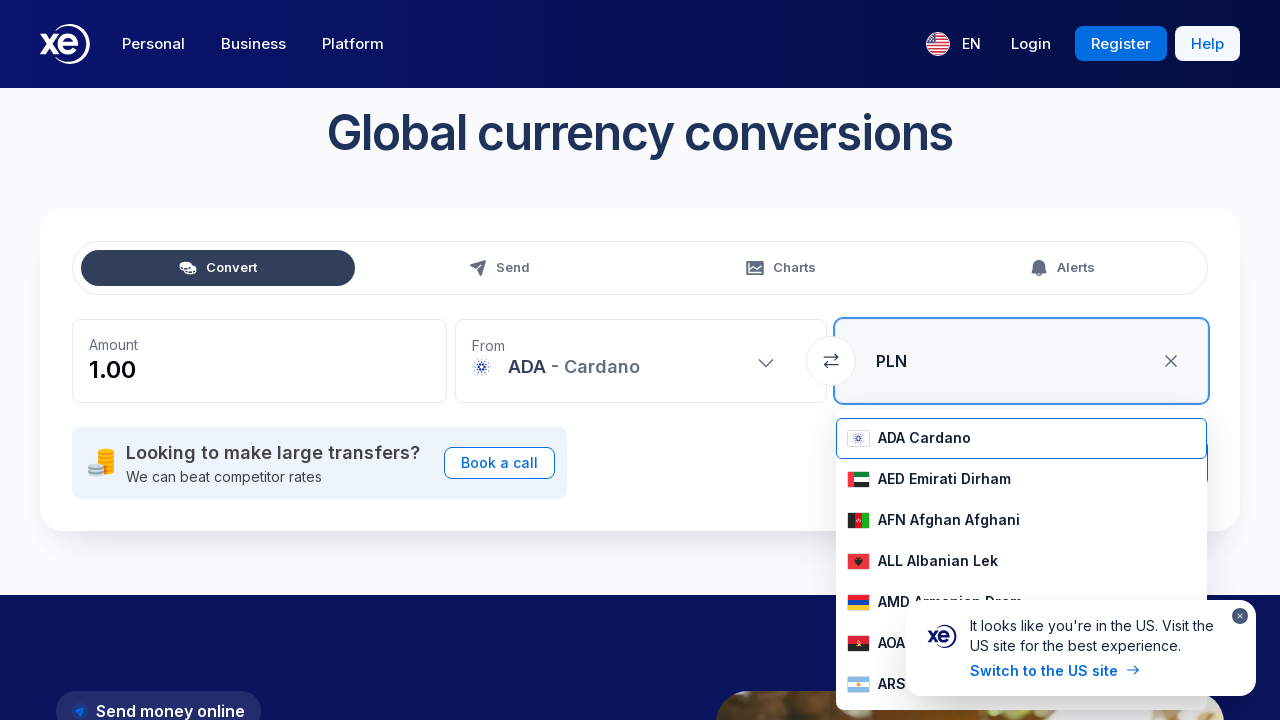

Pressed Enter to confirm PLN selection
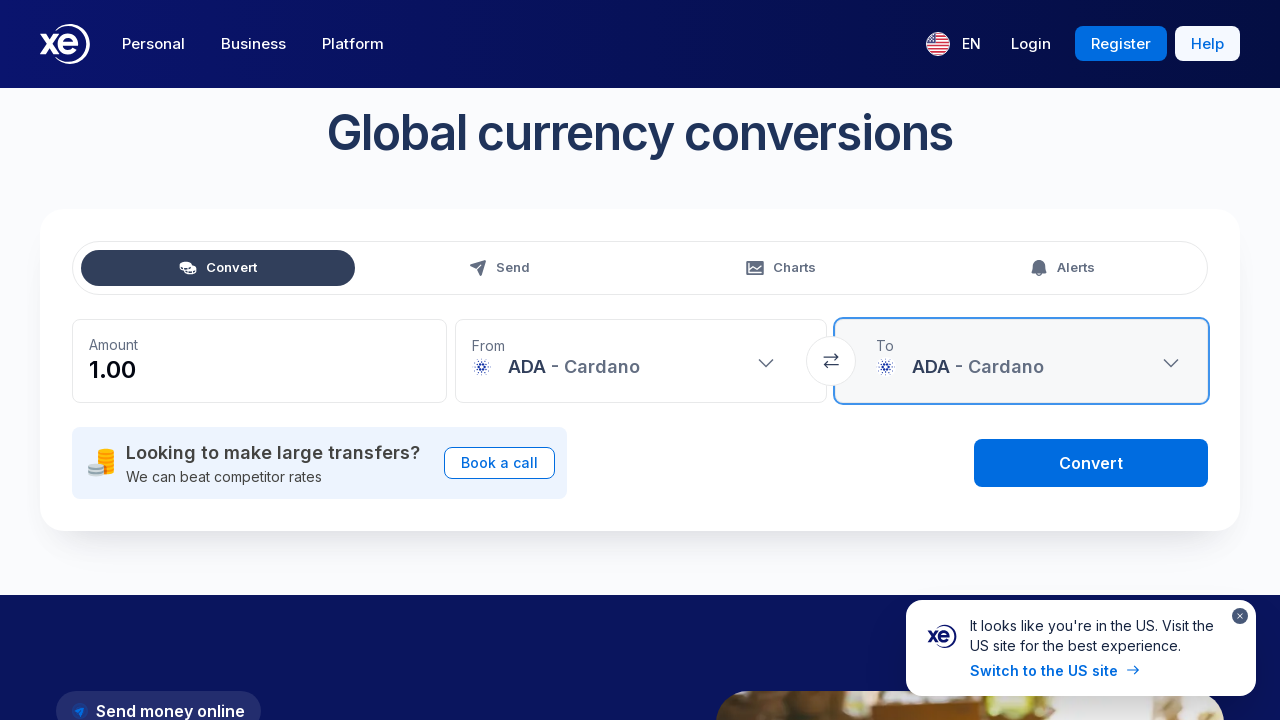

Waited for PLN selection to register
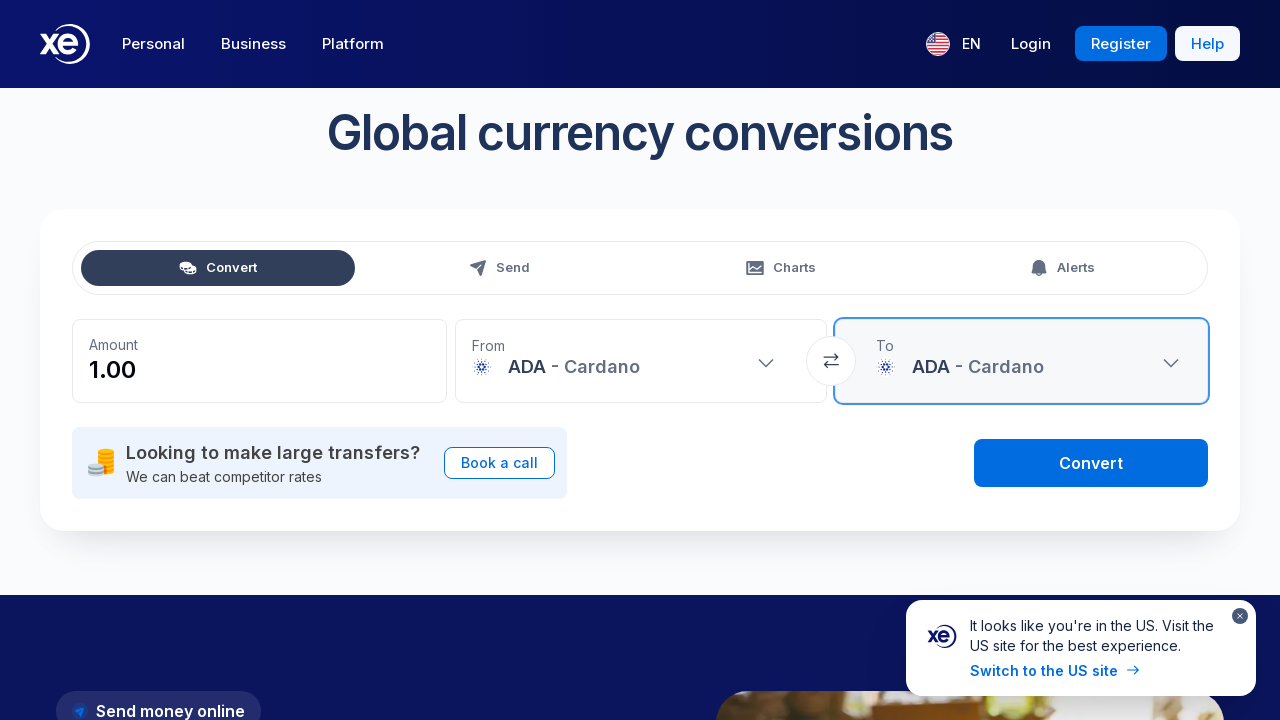

Clicked the Convert button at (1091, 463) on button:has-text('Convert')
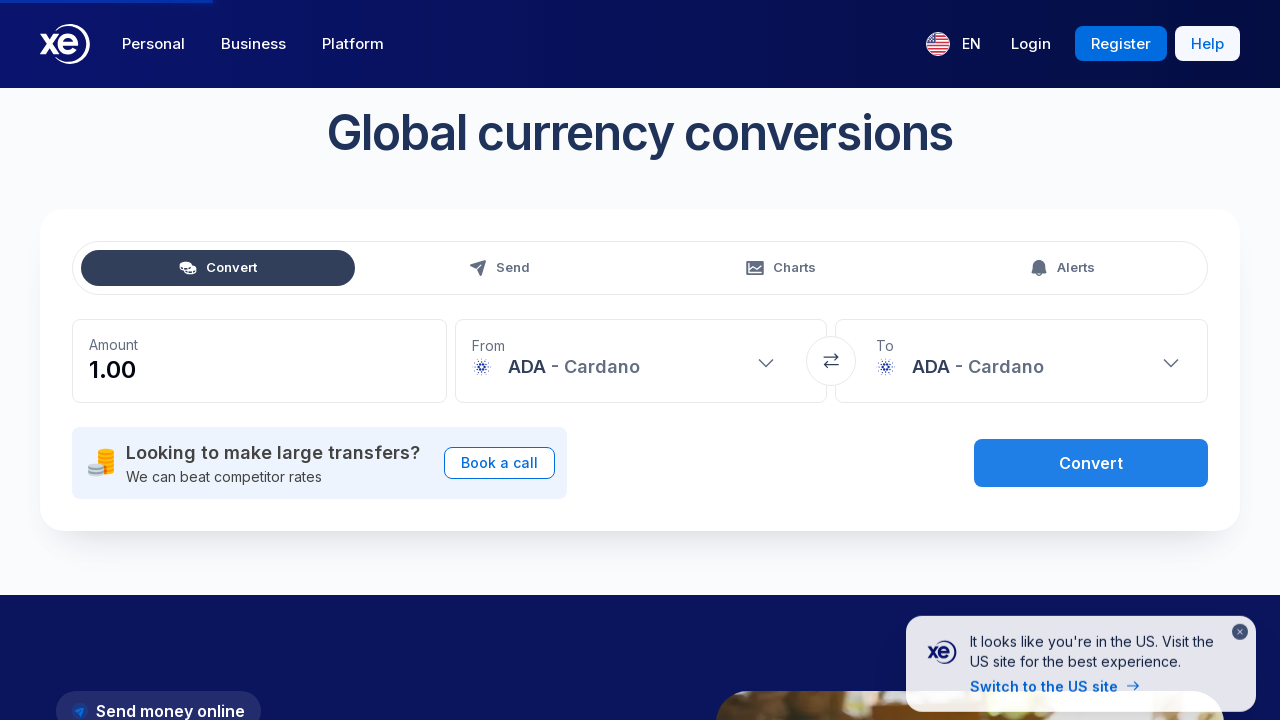

Waited for conversion result to appear
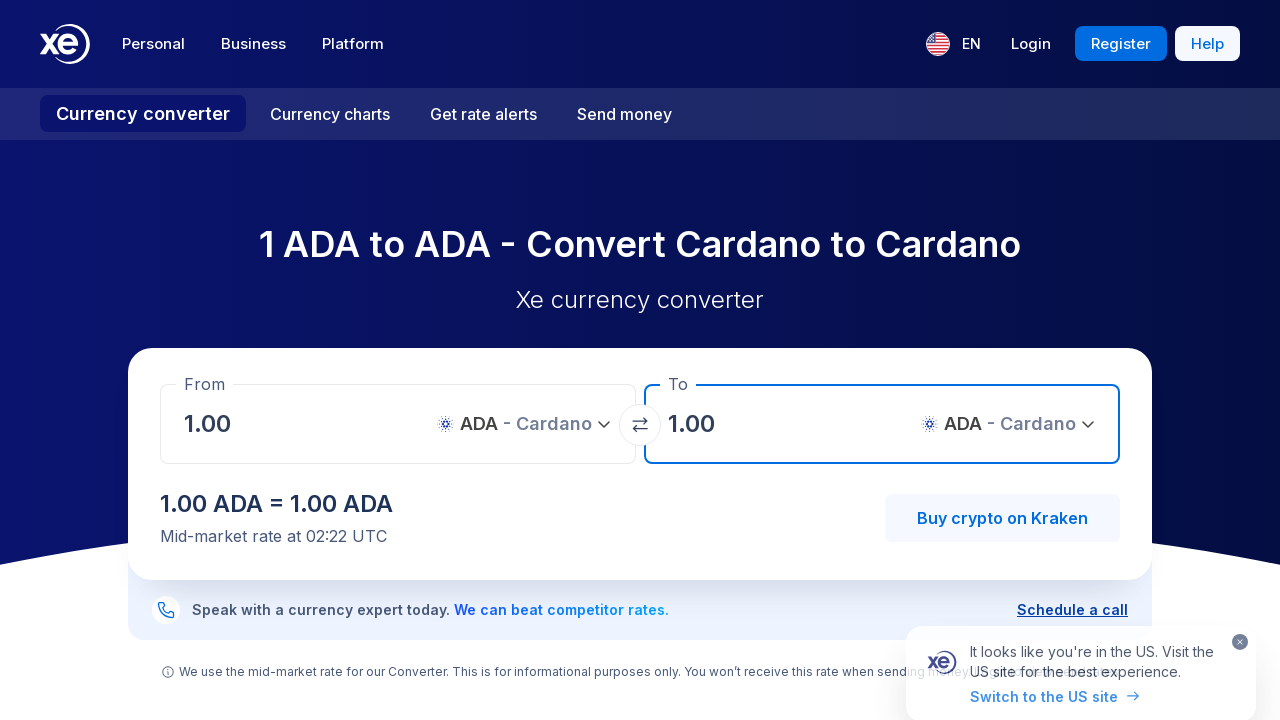

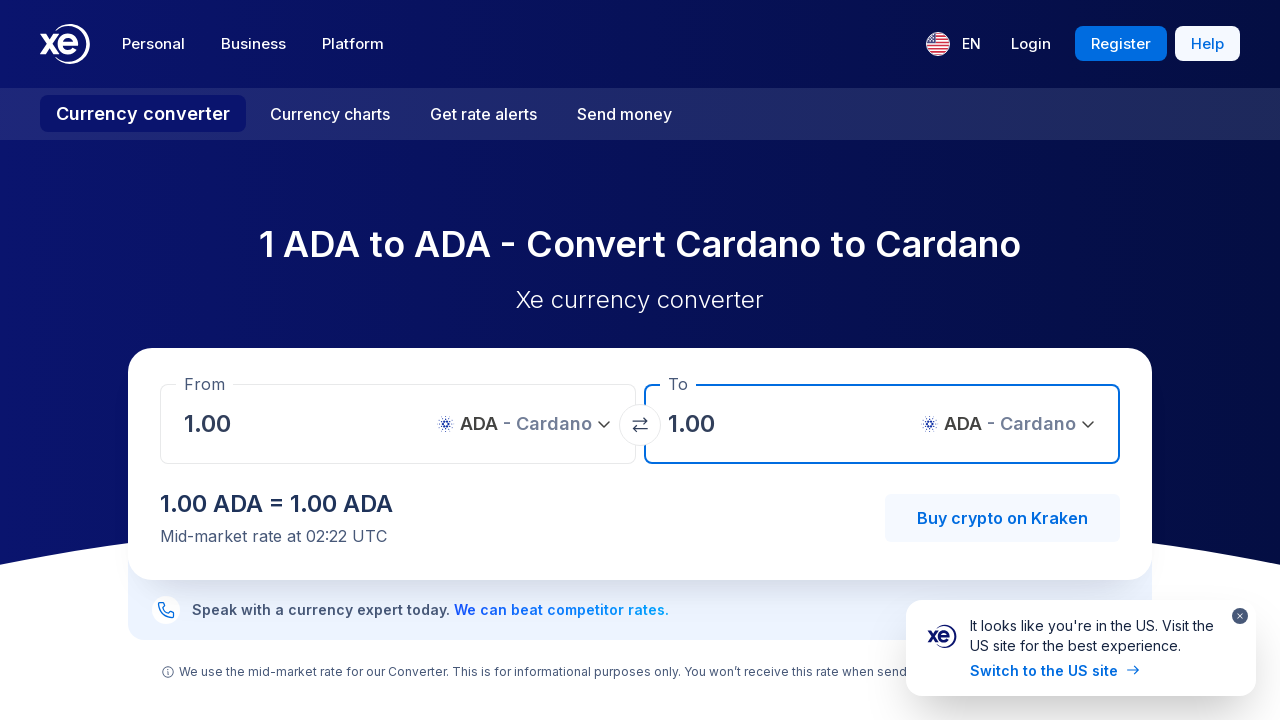